Tests JAL flight search functionality by selecting departure airport (Haneda/HND), arrival airport (New Chitose/CTS), and clicking the search button to view flight information.

Starting URL: https://www.jal.co.jp/jp/ja/other/weather_info_dom/

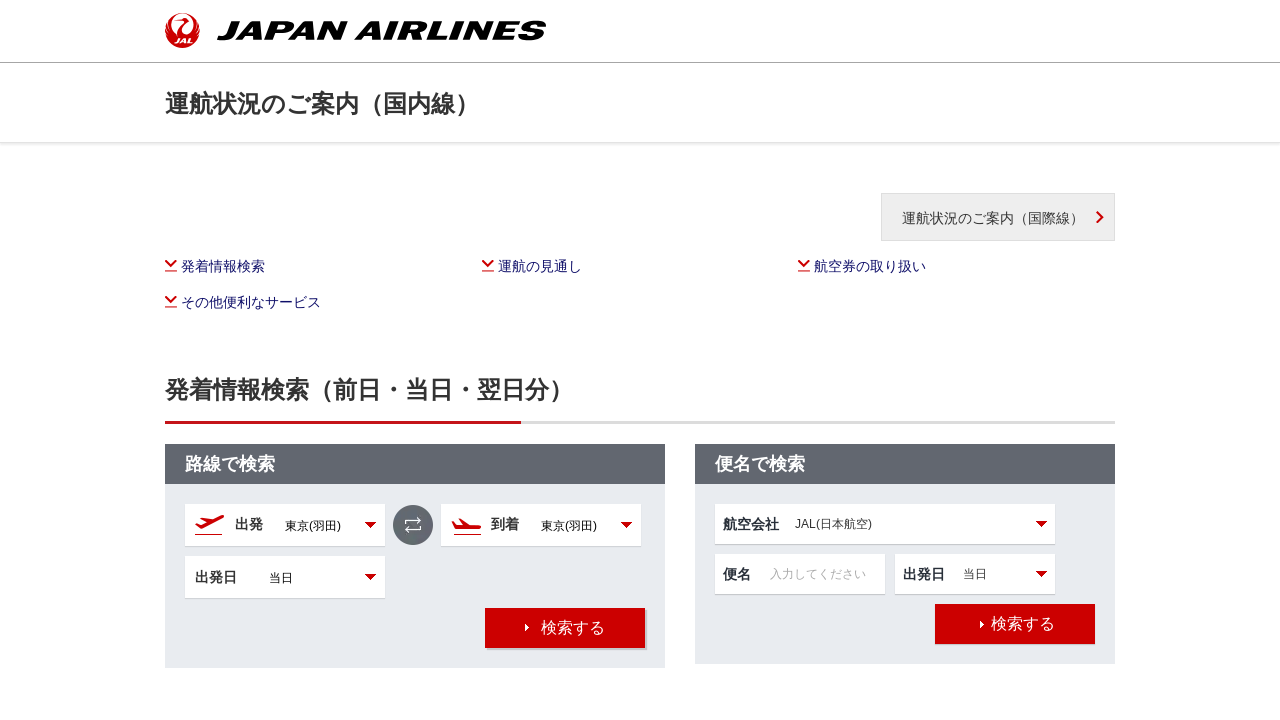

Selected departure airport Haneda (HND) on #dep
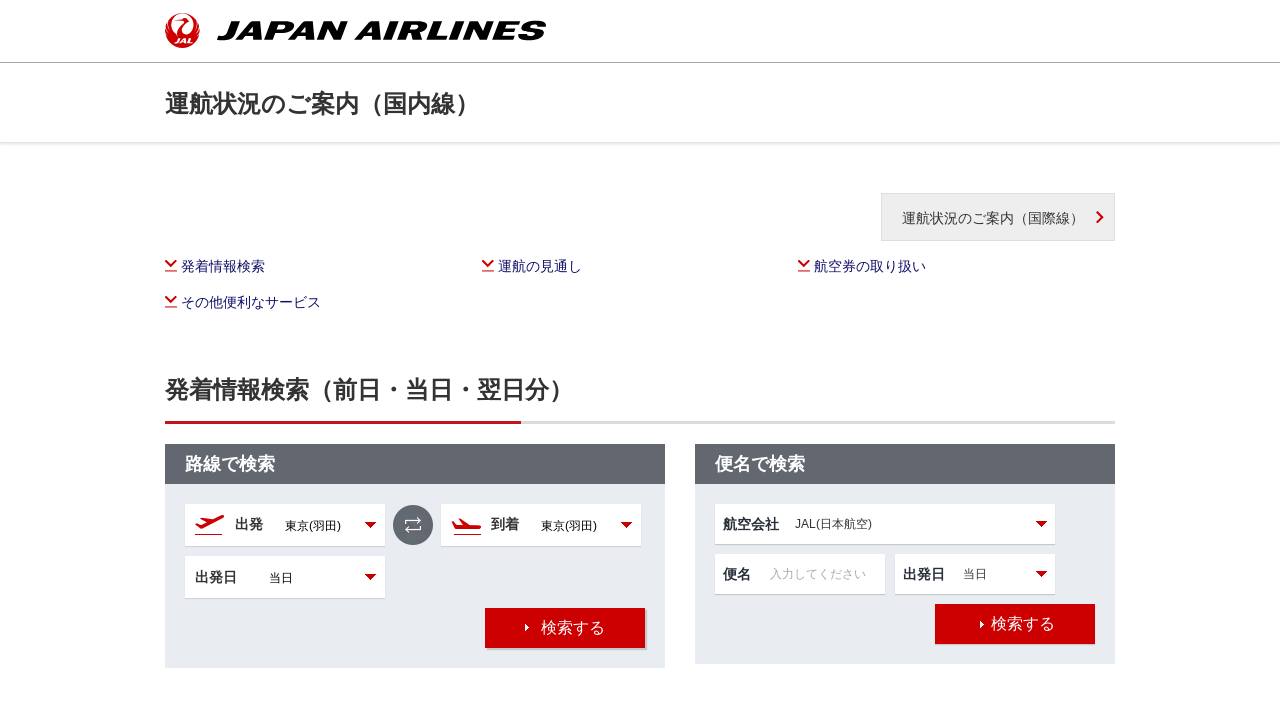

Selected arrival airport New Chitose (CTS) on #arr
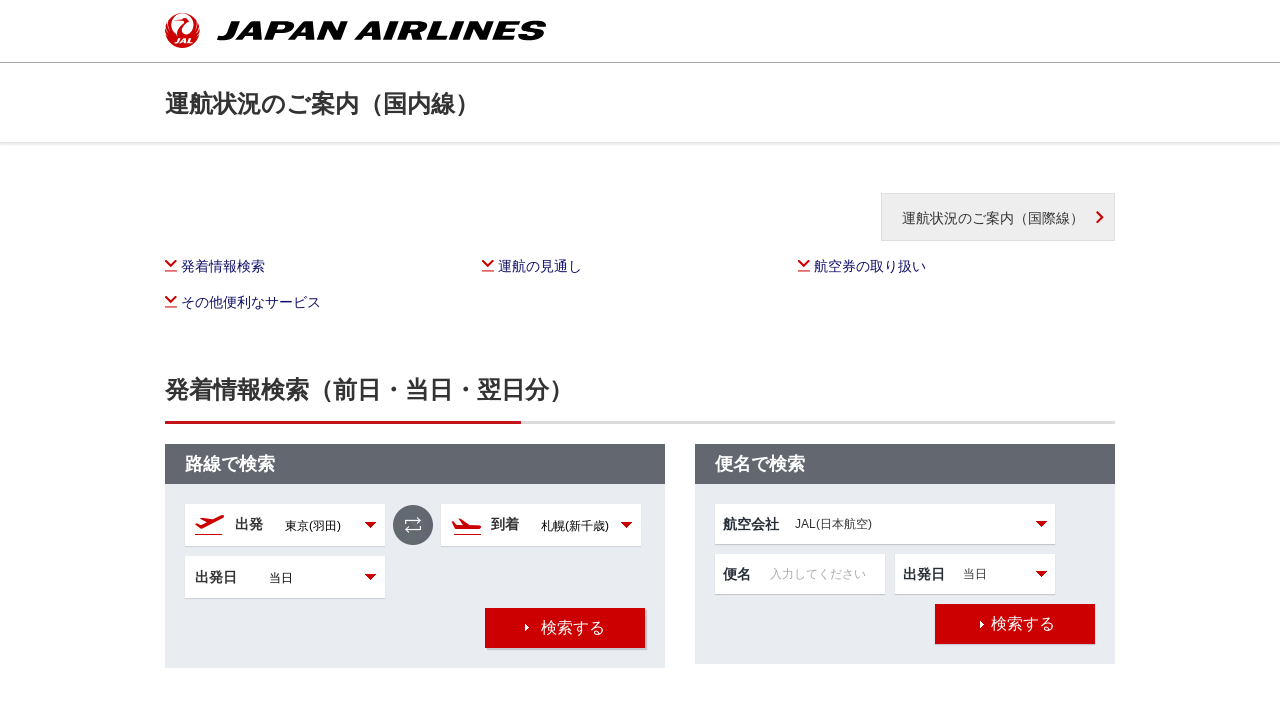

Clicked search button to find flights at (565, 628) on xpath=//*[@id="wrapper"]/div/div/div[2]/div[2]/div/div/div[2]/div/div[4]/div/div
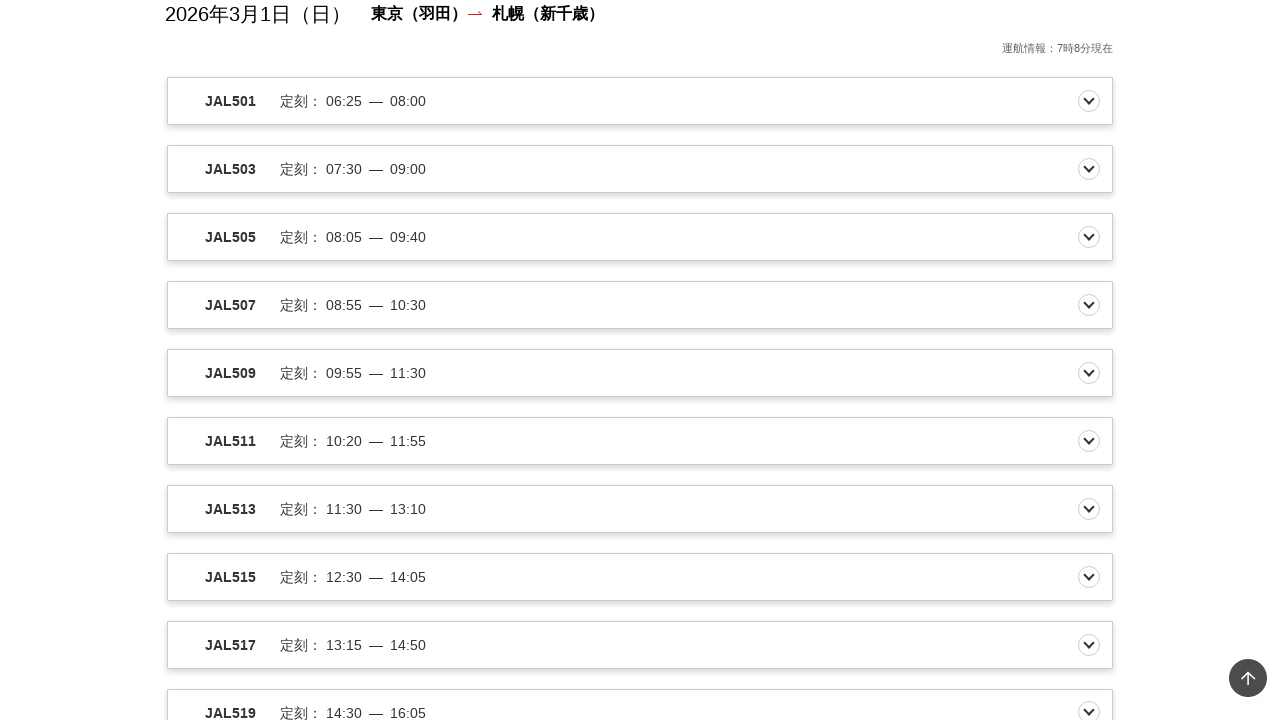

Flight search results loaded successfully
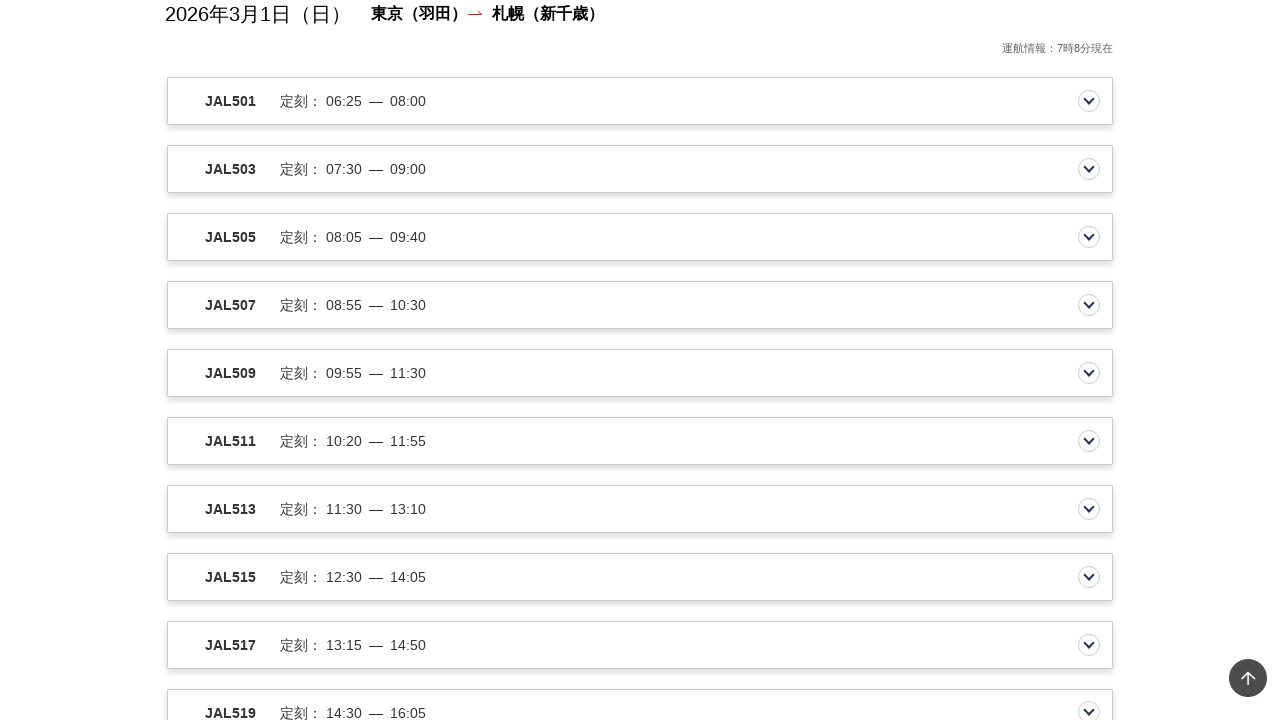

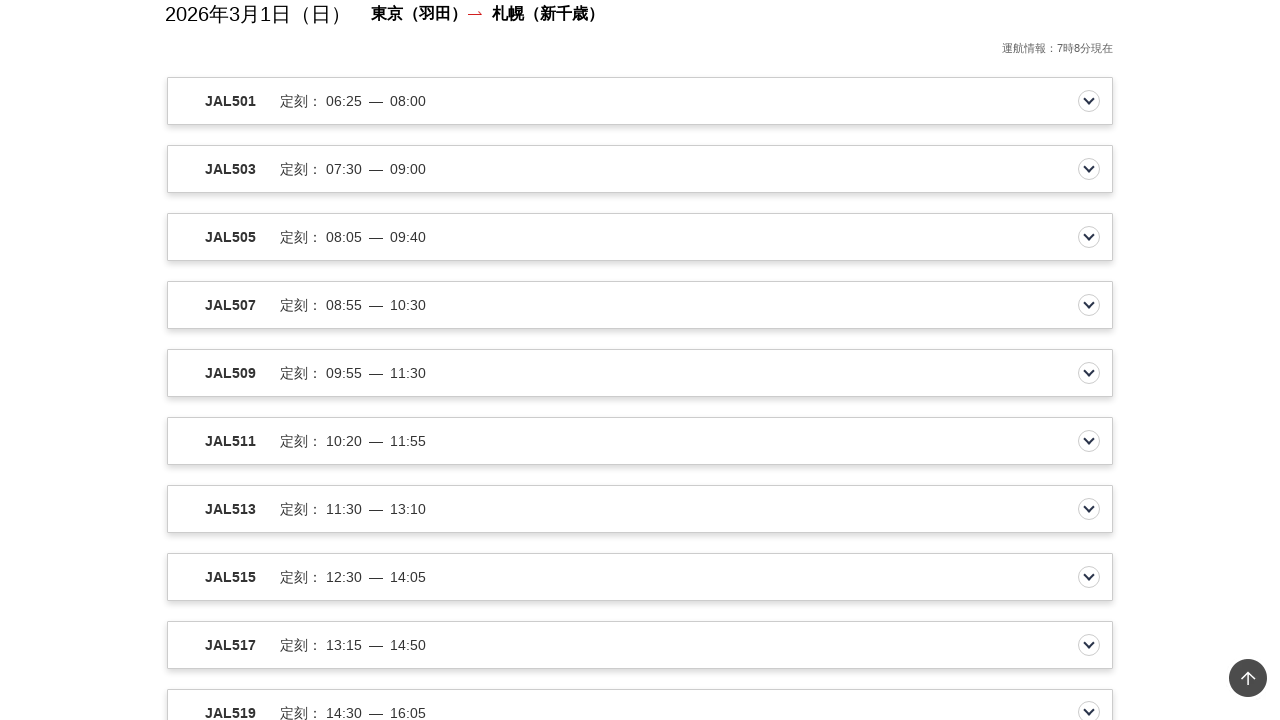